Simple navigation test that opens a website and verifies the page loads successfully

Starting URL: https://www.full-on-net.com

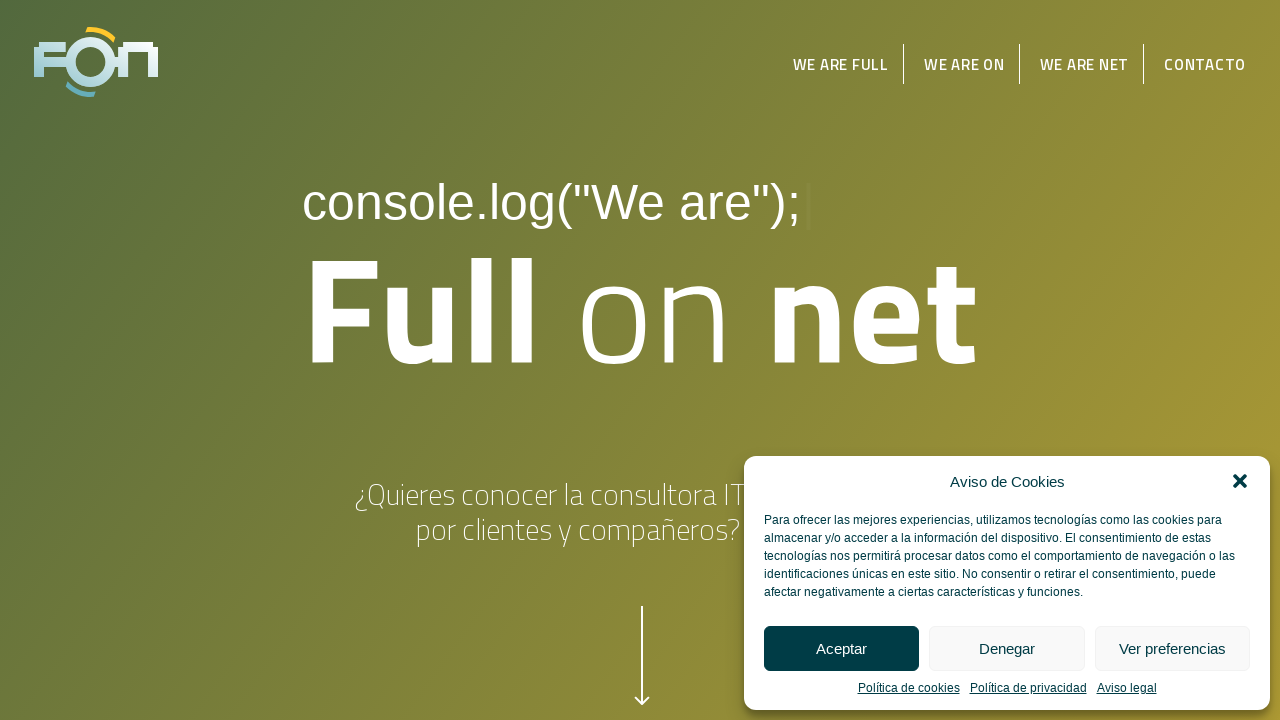

Waited for page to load completely (networkidle state reached)
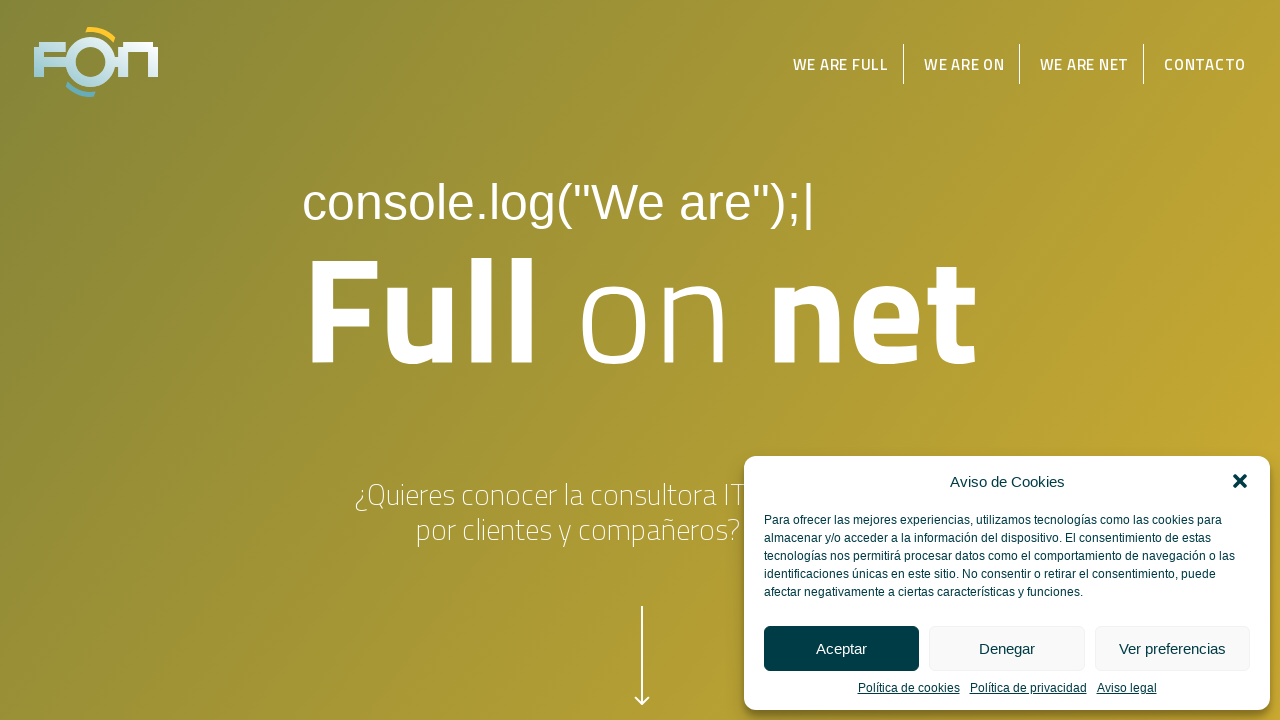

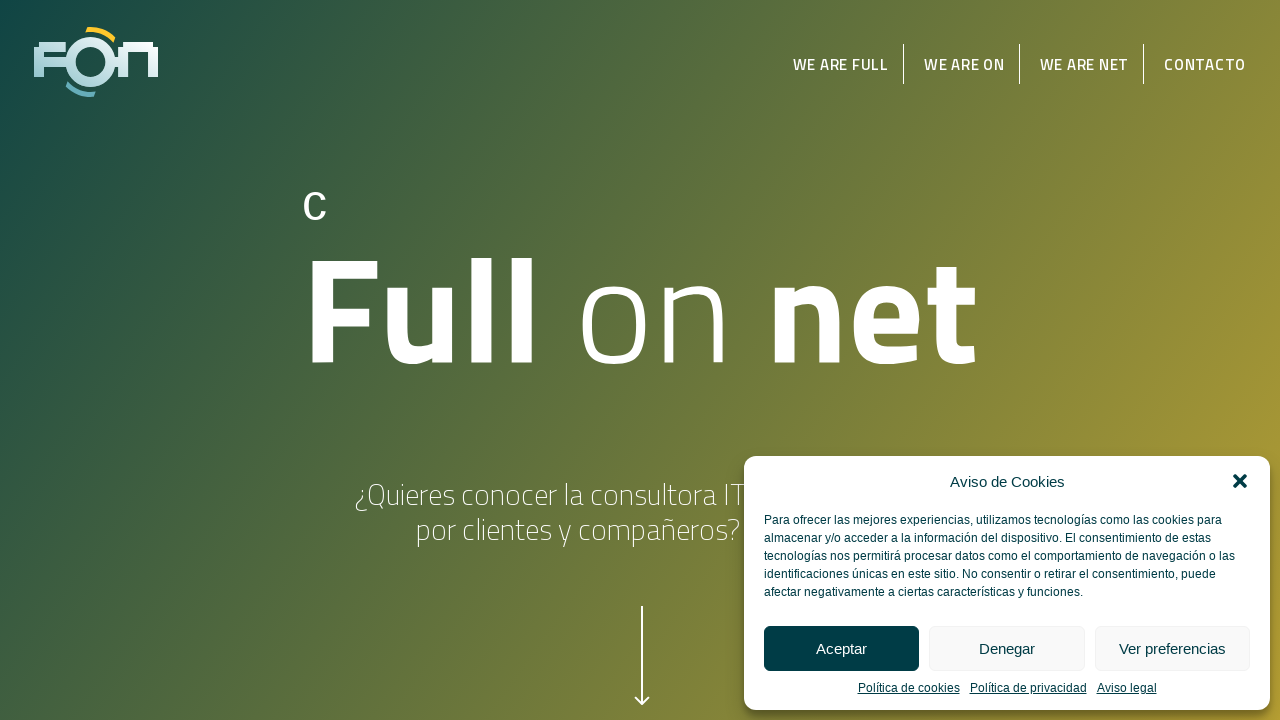